Validates that the "Start now" button is enabled and clicks it to proceed

Starting URL: https://www.kittysplit.com/en/

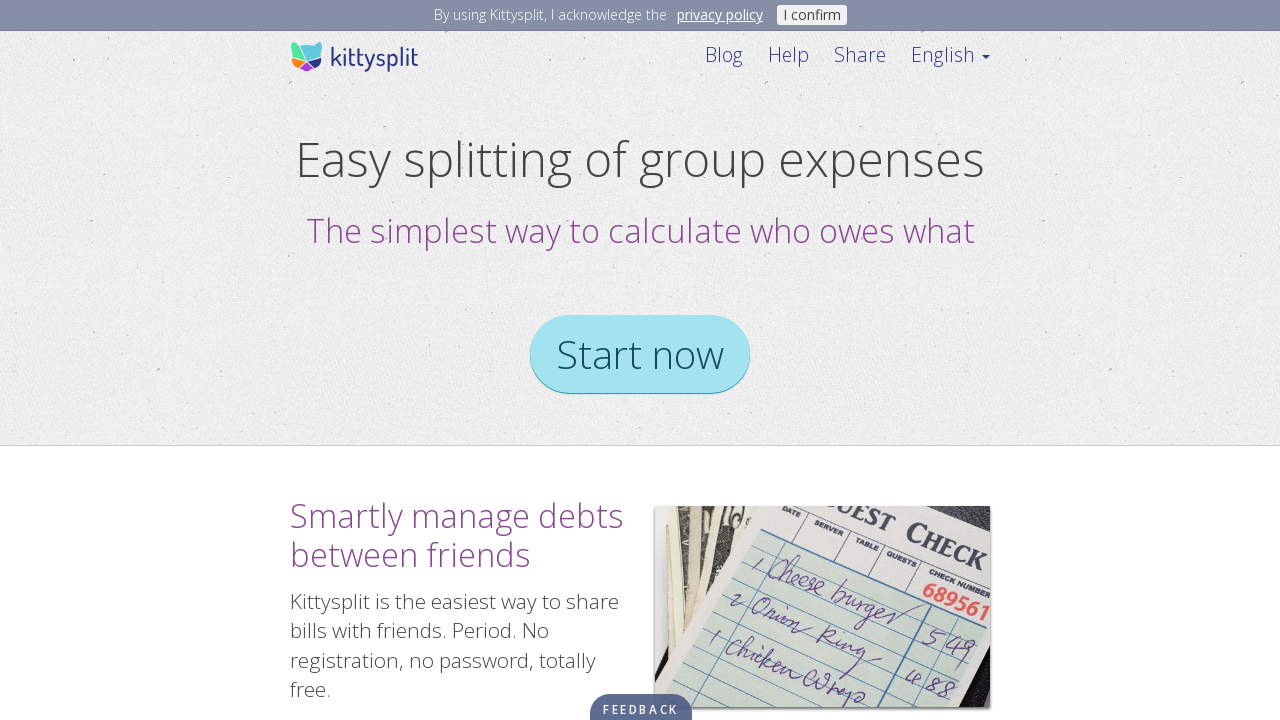

Located the 'Start now' button
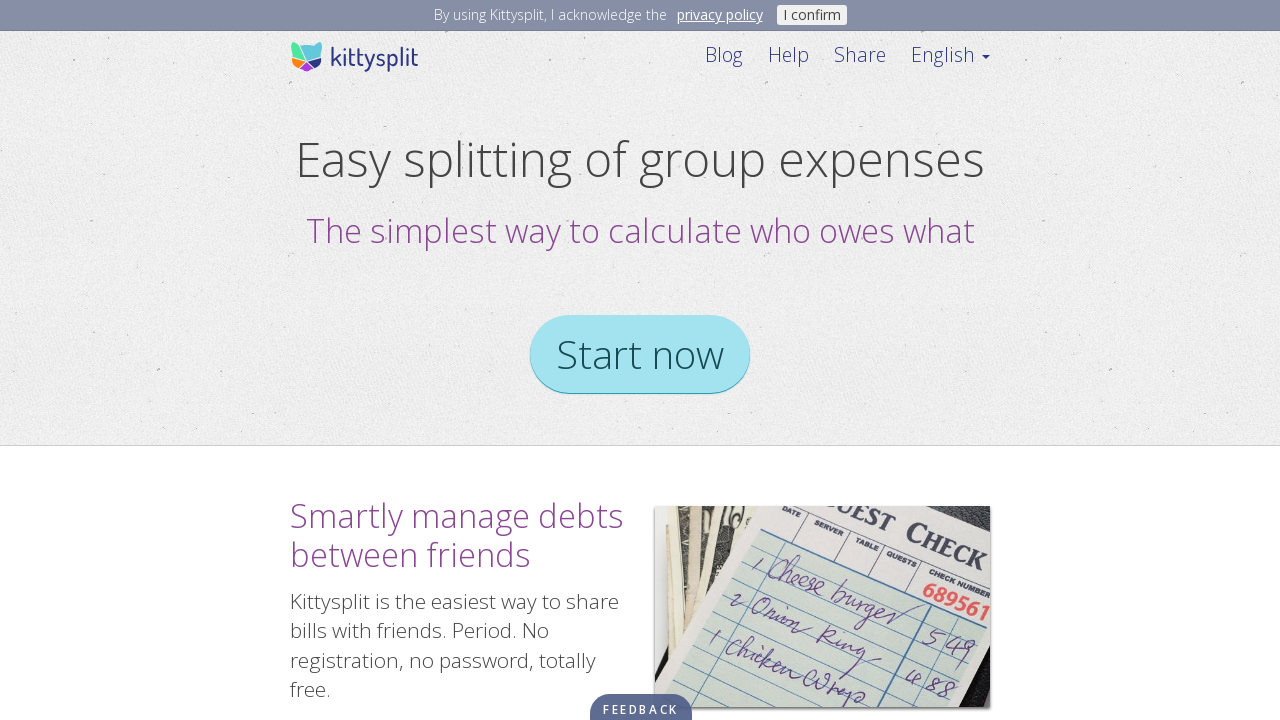

Verified that the 'Start now' button is enabled
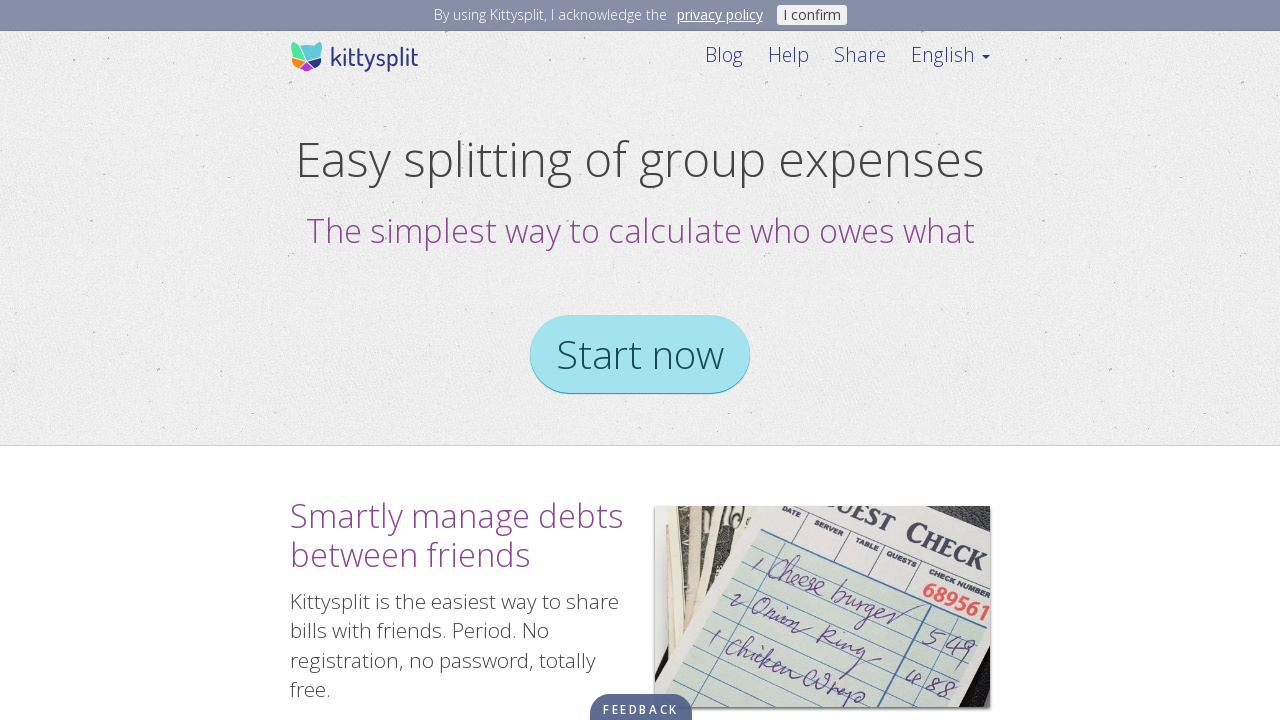

Clicked the 'Start now' button to proceed at (640, 354) on text='Start now'
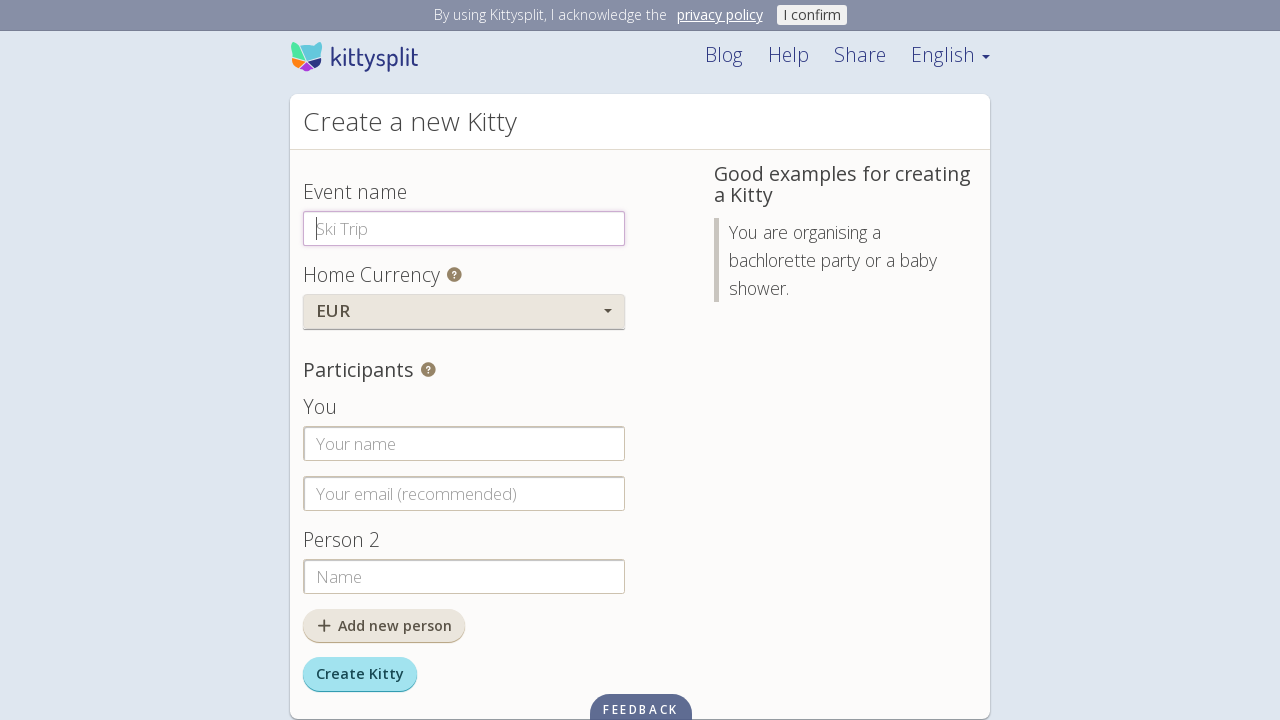

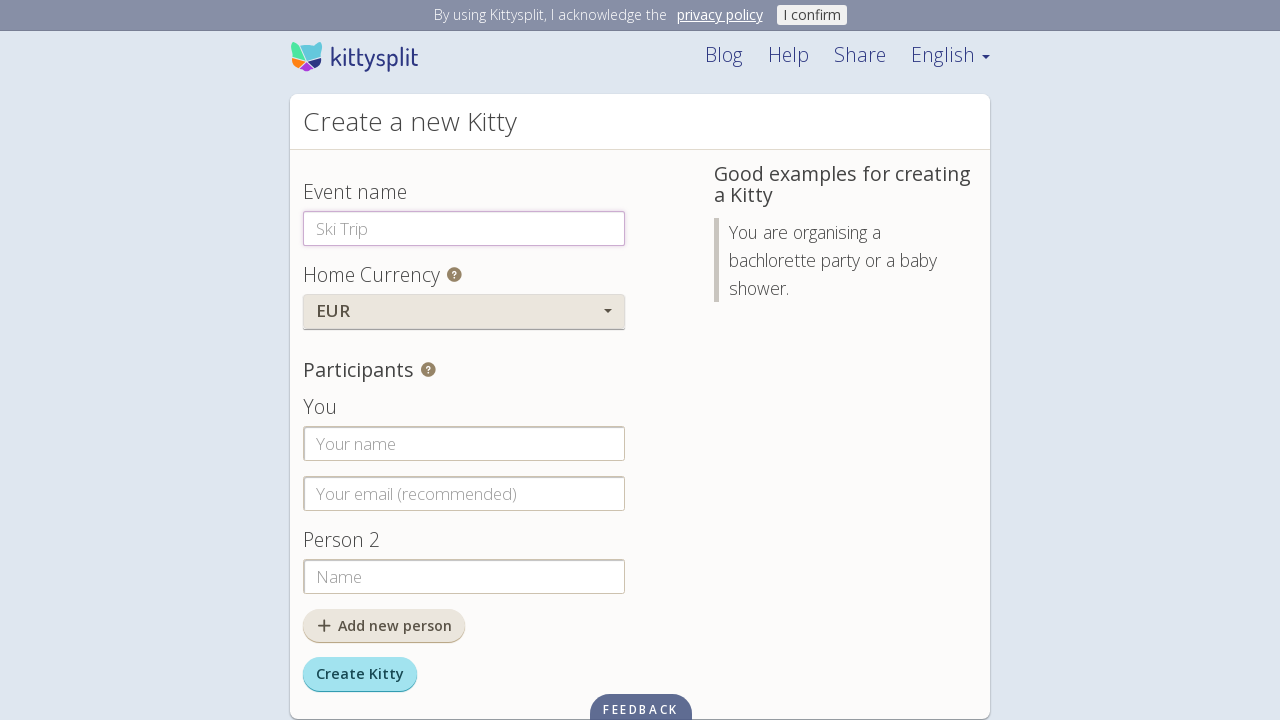